Tests the Web Tables feature on DemoQA by navigating to the Elements section, opening Web Tables, and adding a new record with user information (name, email, age, salary, department).

Starting URL: https://demoqa.com/

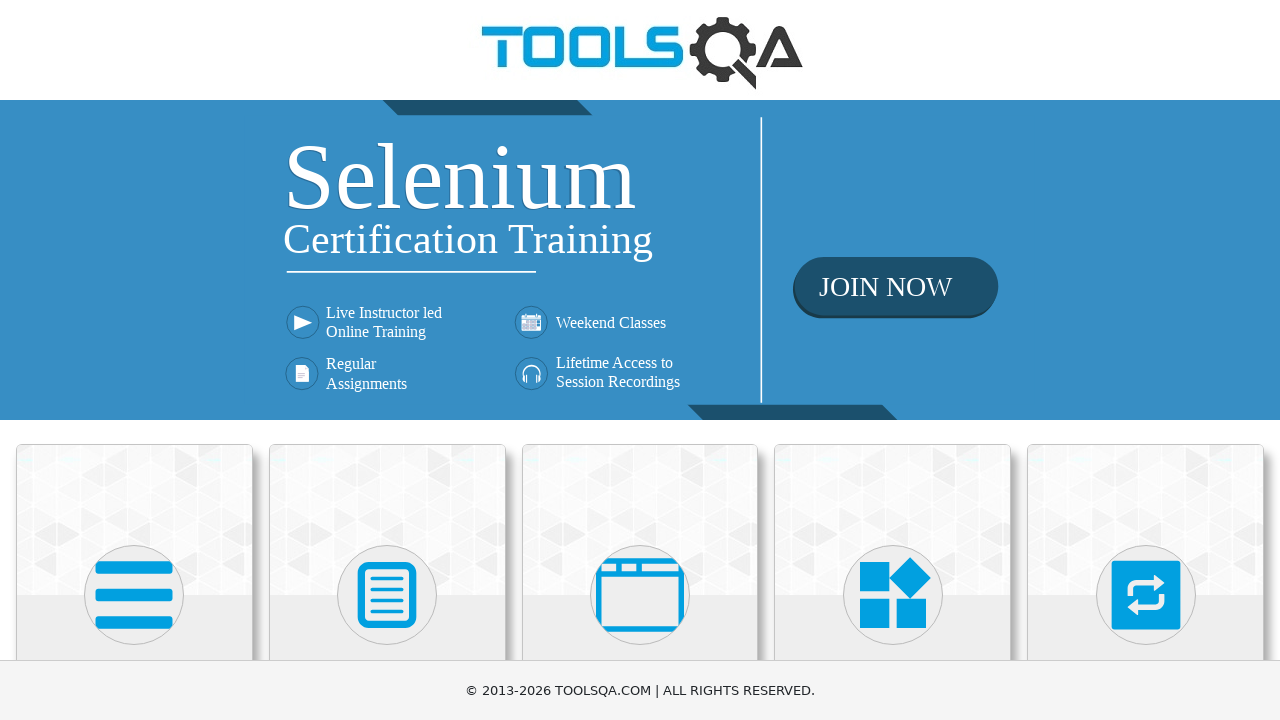

Clicked on Elements menu card at (134, 360) on text=Elements
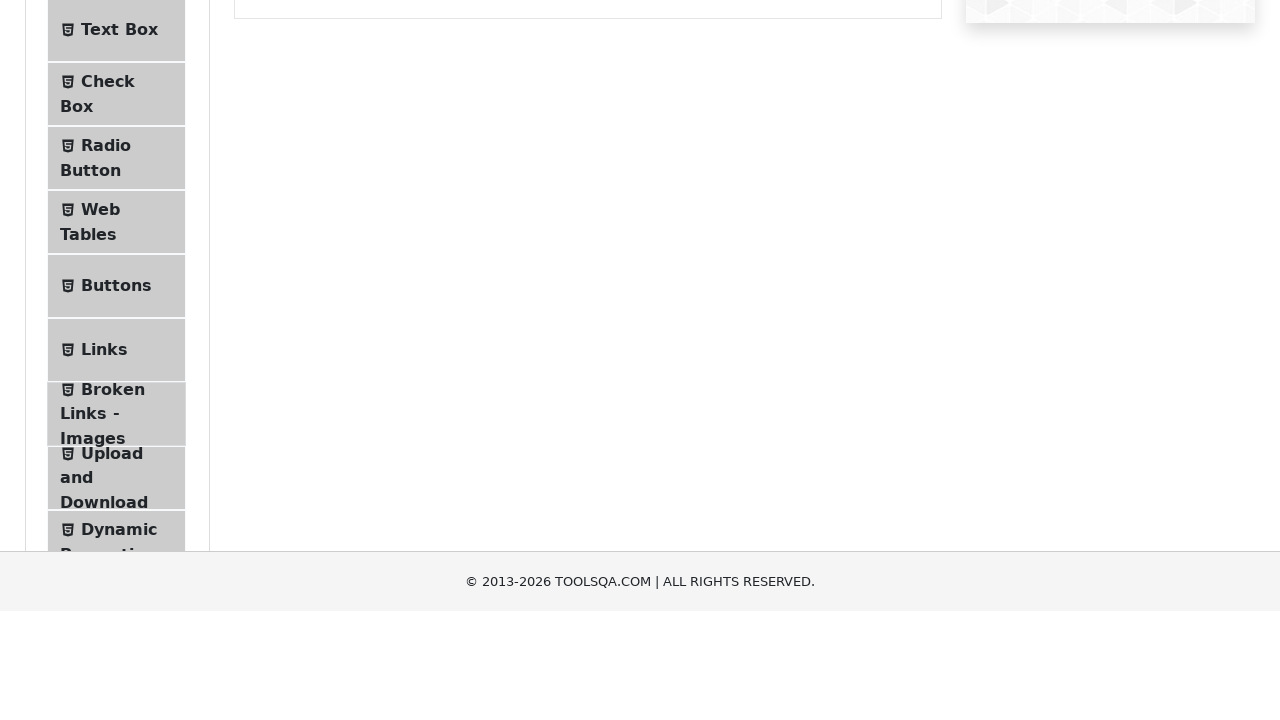

Clicked on Web Tables submenu at (100, 440) on text=Web Tables
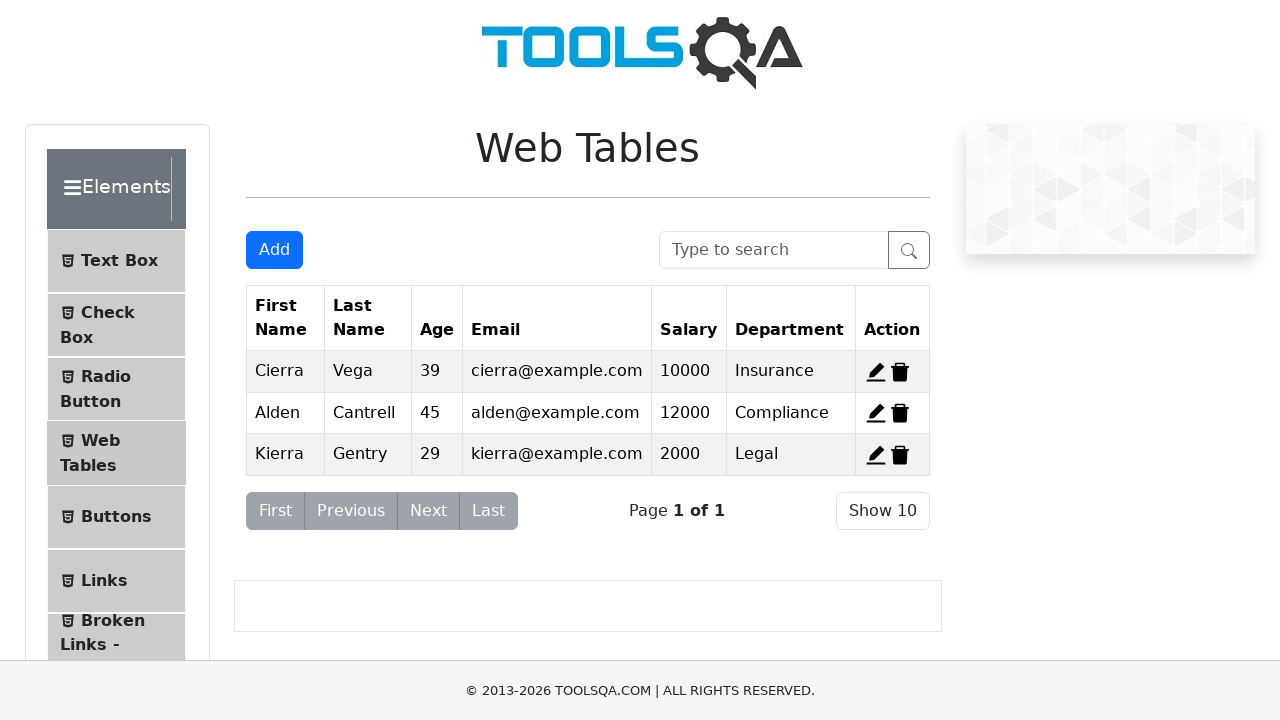

Clicked Add button to open registration form at (274, 250) on #addNewRecordButton
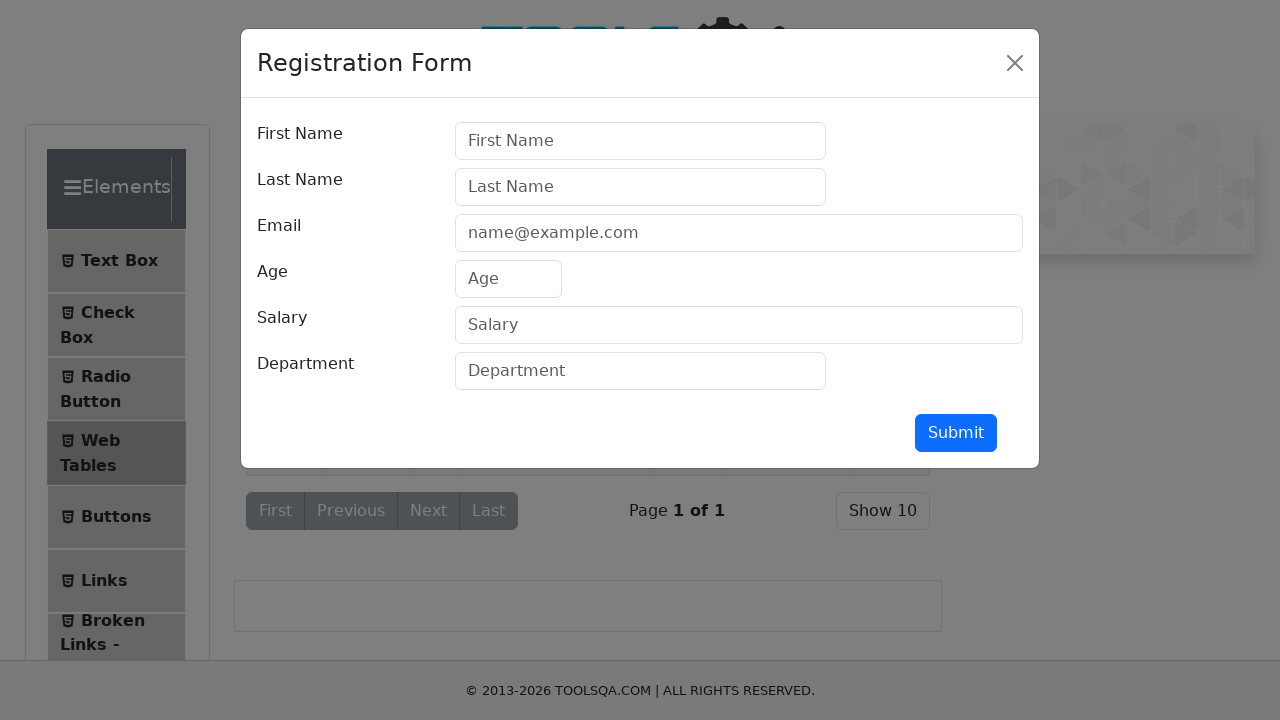

Filled in first name as 'Kate' on #firstName
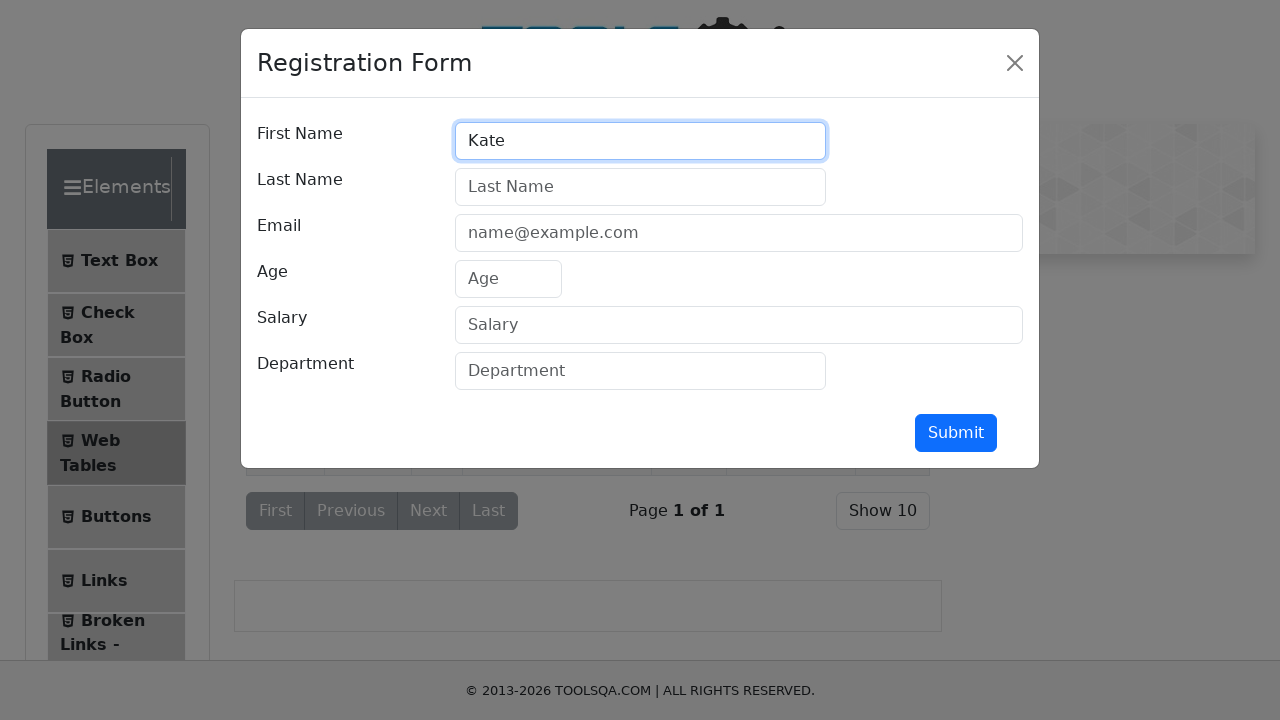

Filled in last name as 'Smith' on #lastName
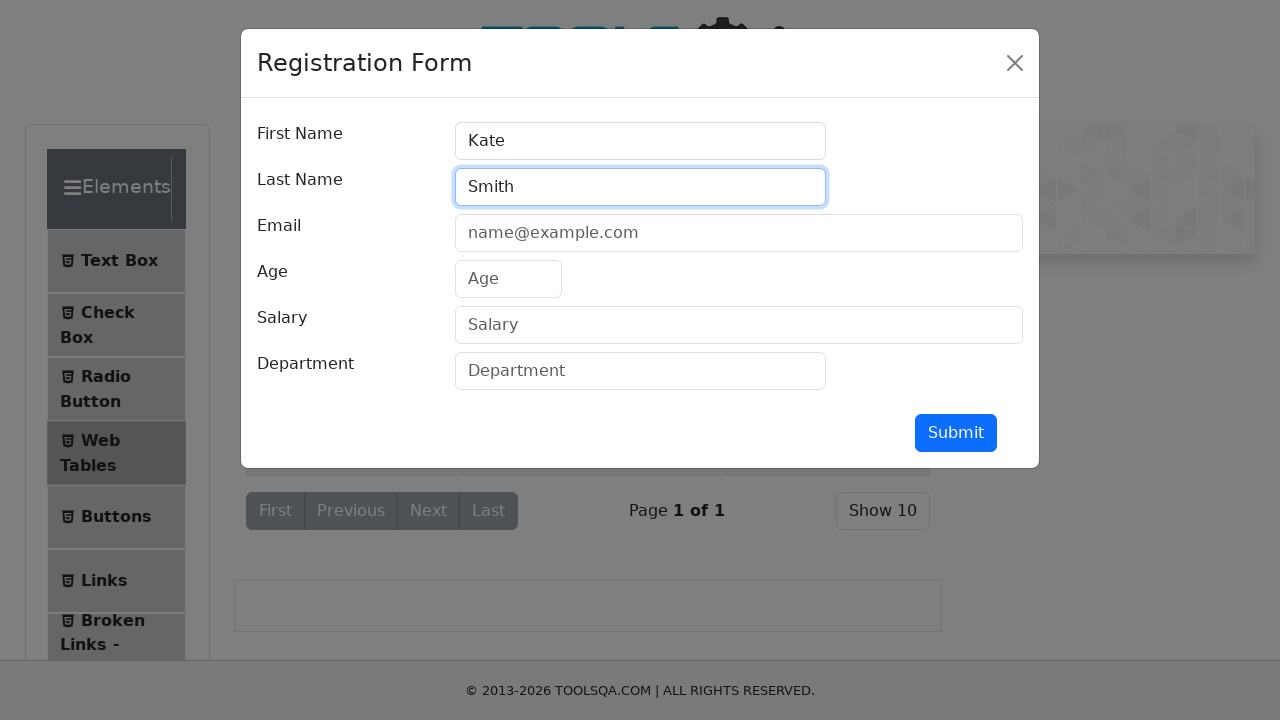

Filled in email as 'ksmith@gmail.com' on #userEmail
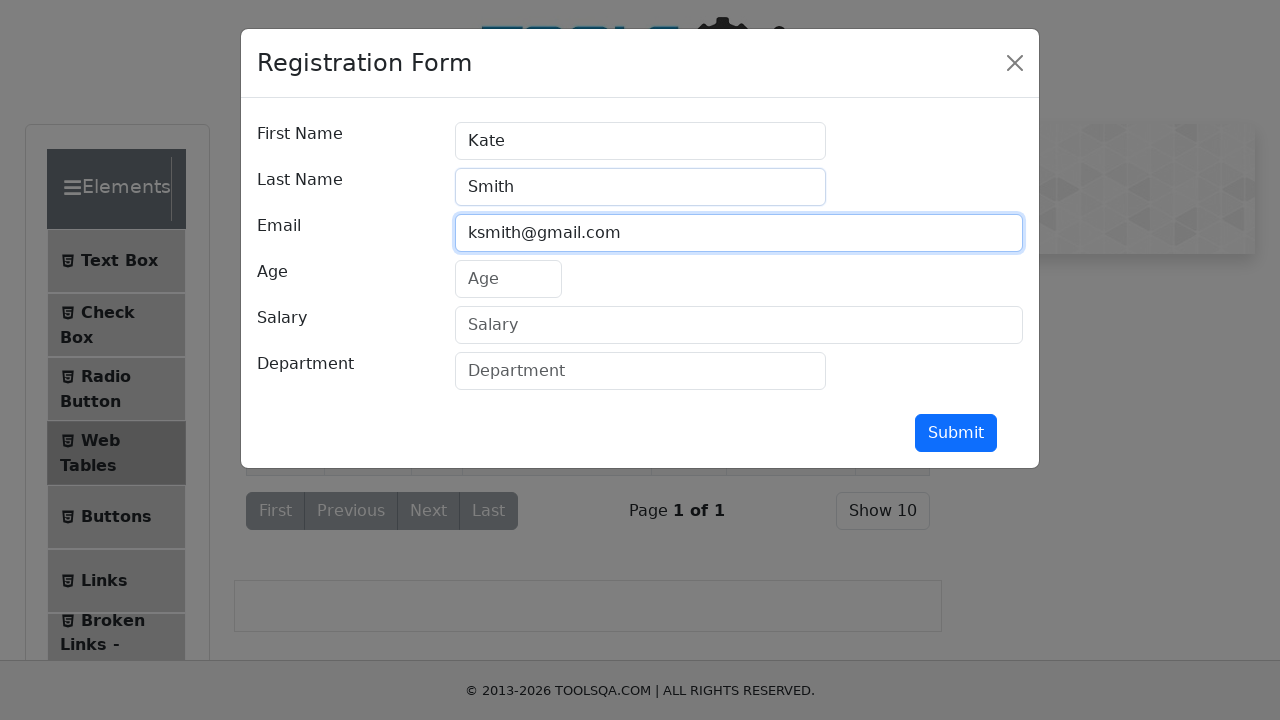

Filled in age as '20' on #age
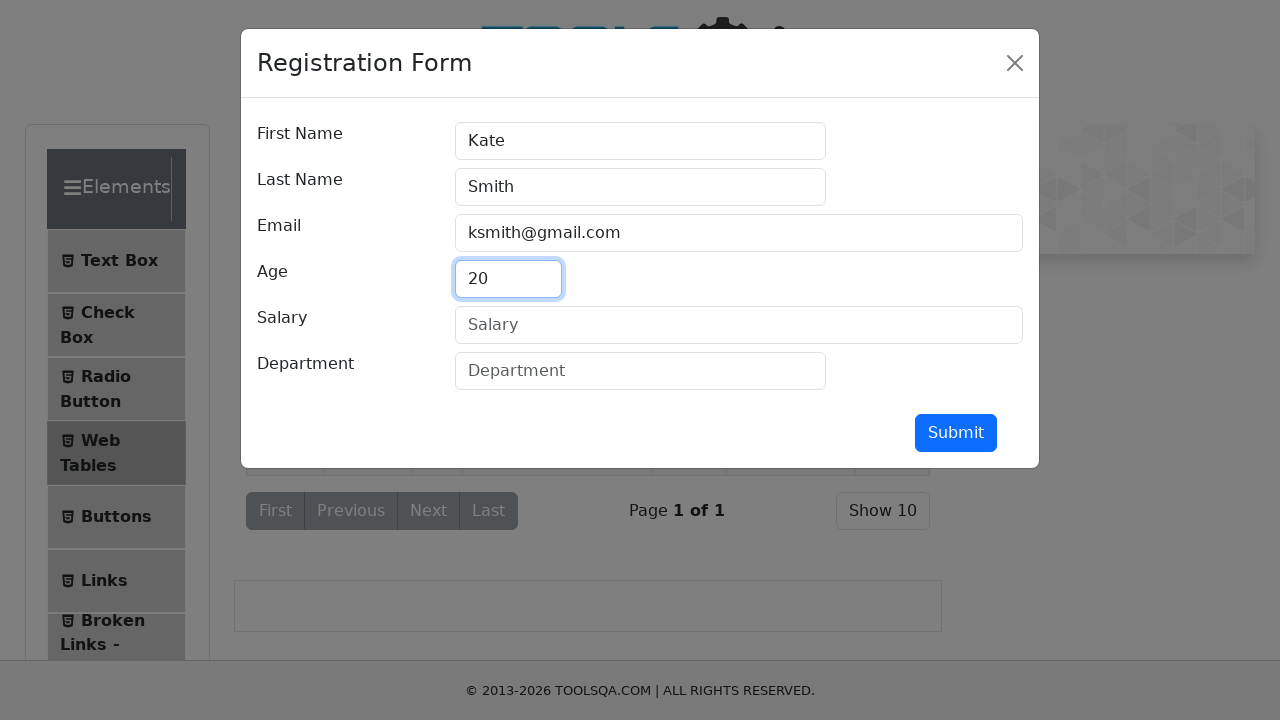

Filled in salary as '25000' on #salary
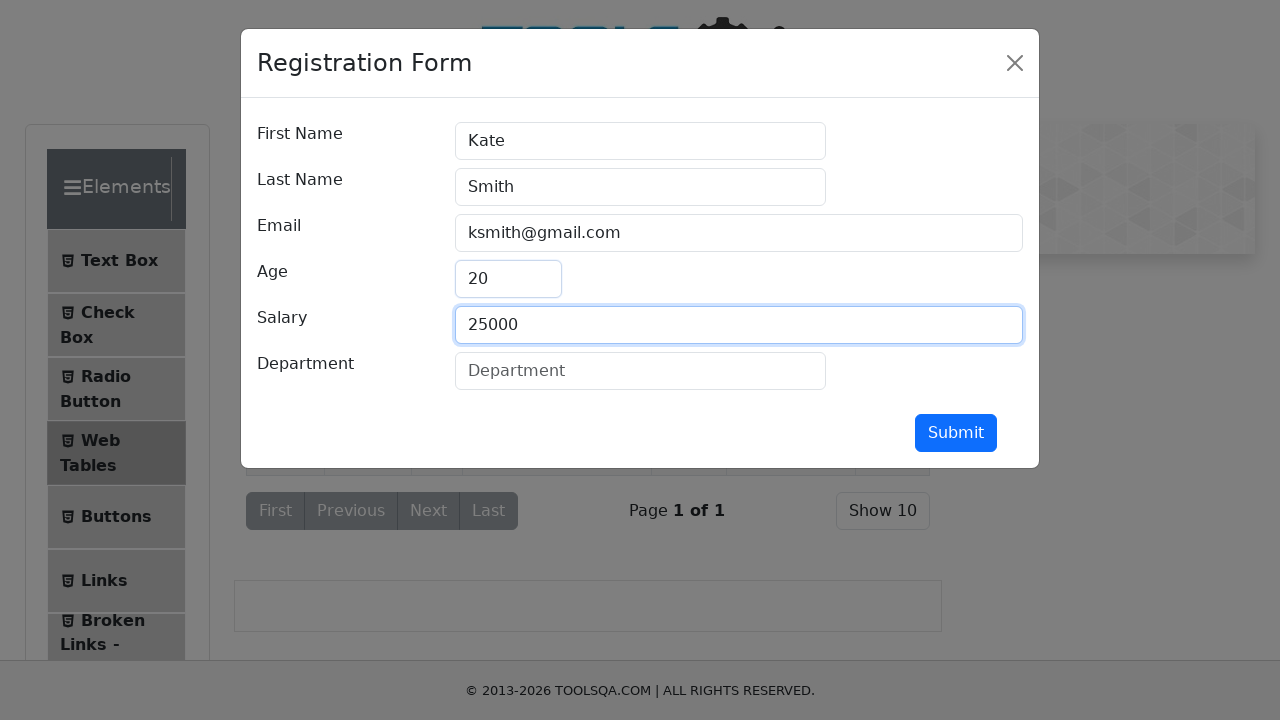

Filled in department as 'Testing' on #department
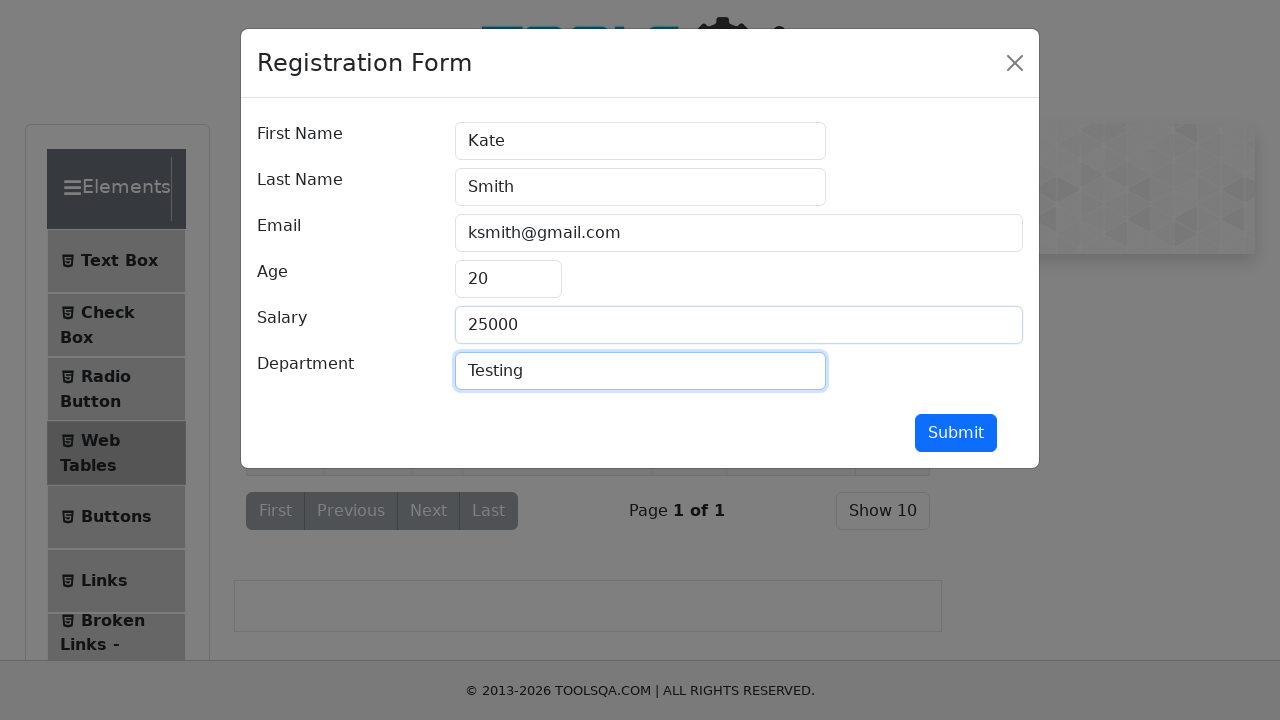

Scrolled submit button into view
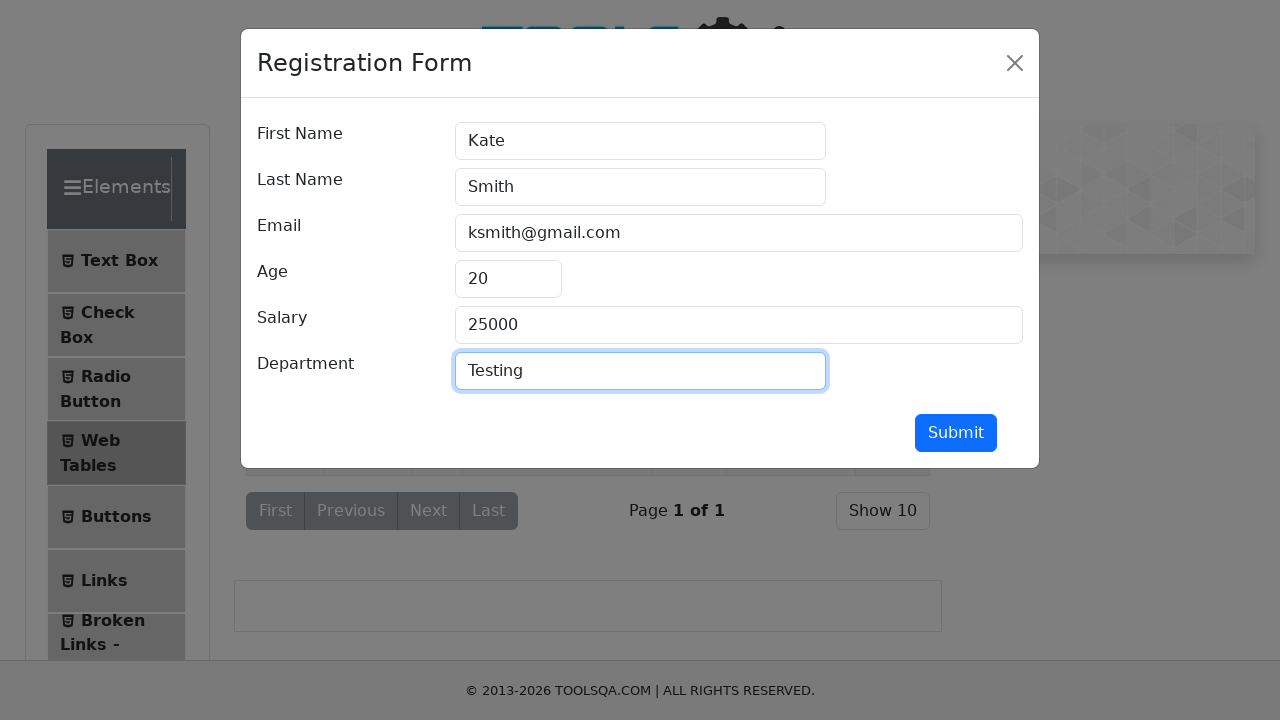

Clicked submit button to add new record at (956, 433) on #submit
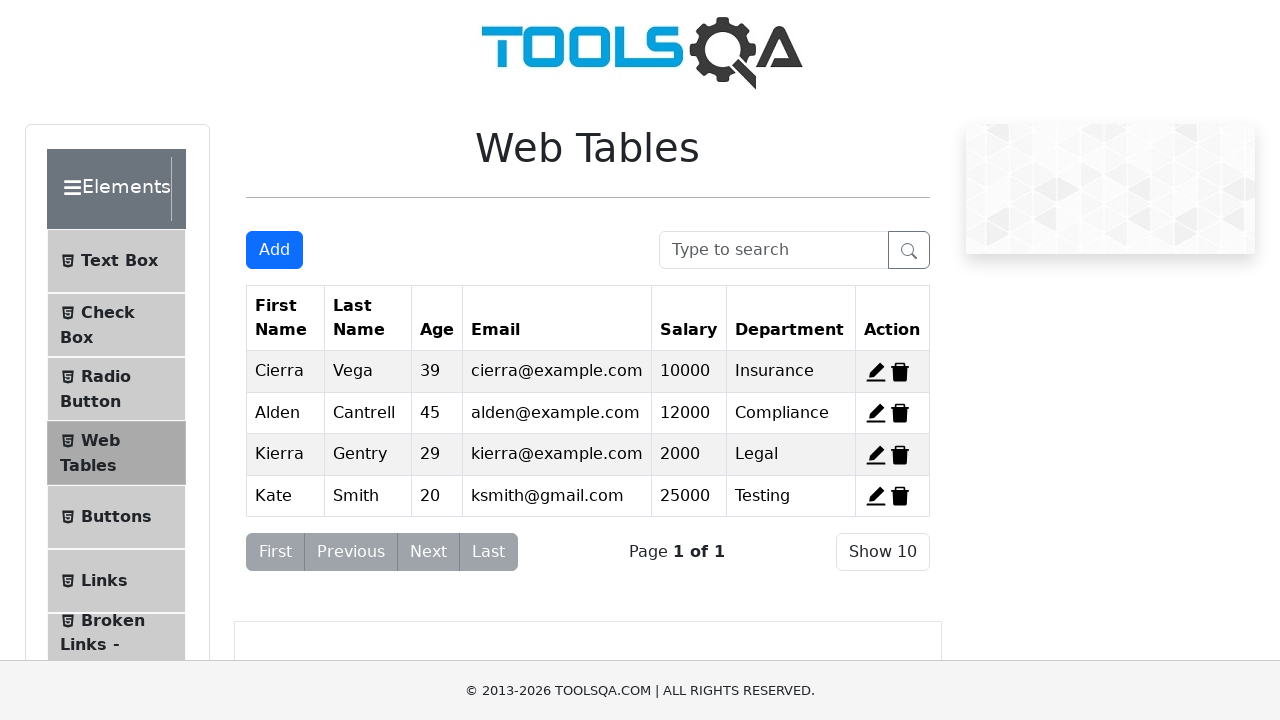

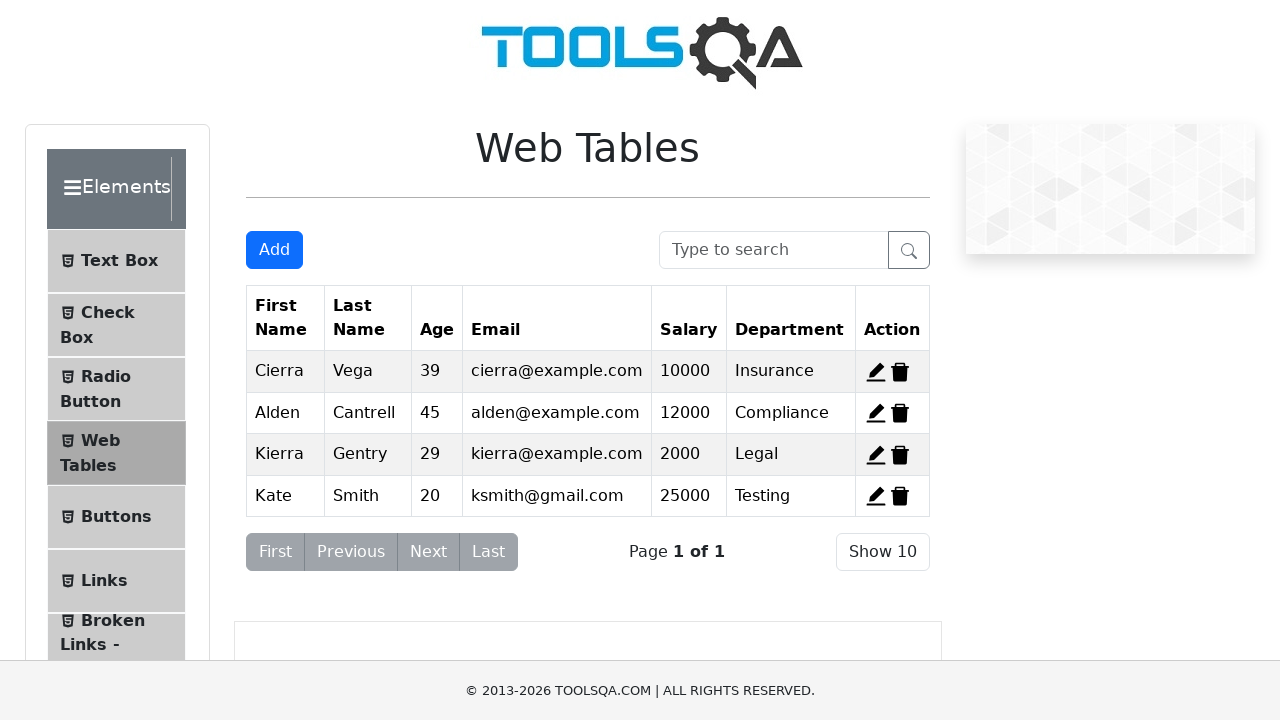